Tests default checkbox and radio button functionality by clicking on checkboxes and radio buttons, verifying selection states, and testing deselection of checkboxes

Starting URL: https://automationfc.github.io/multiple-fields/

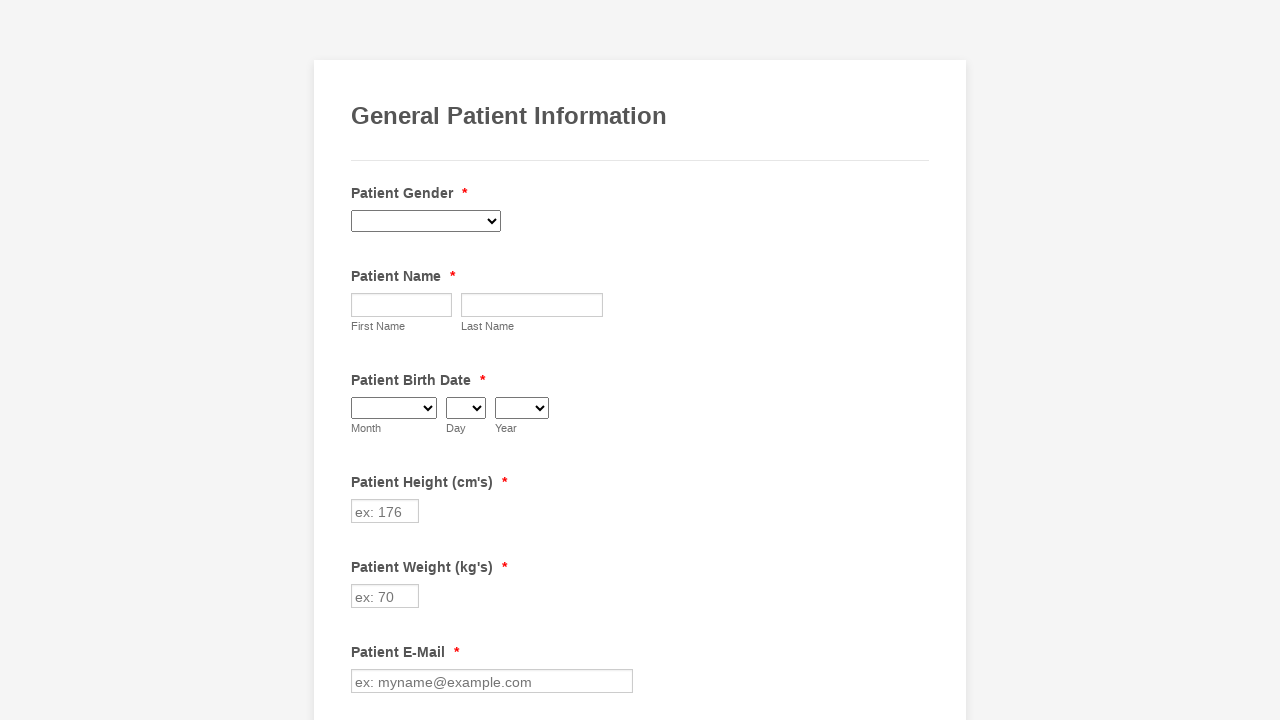

Clicked on 'Fainting Spells' checkbox at (362, 360) on input[value='Fainting Spells']
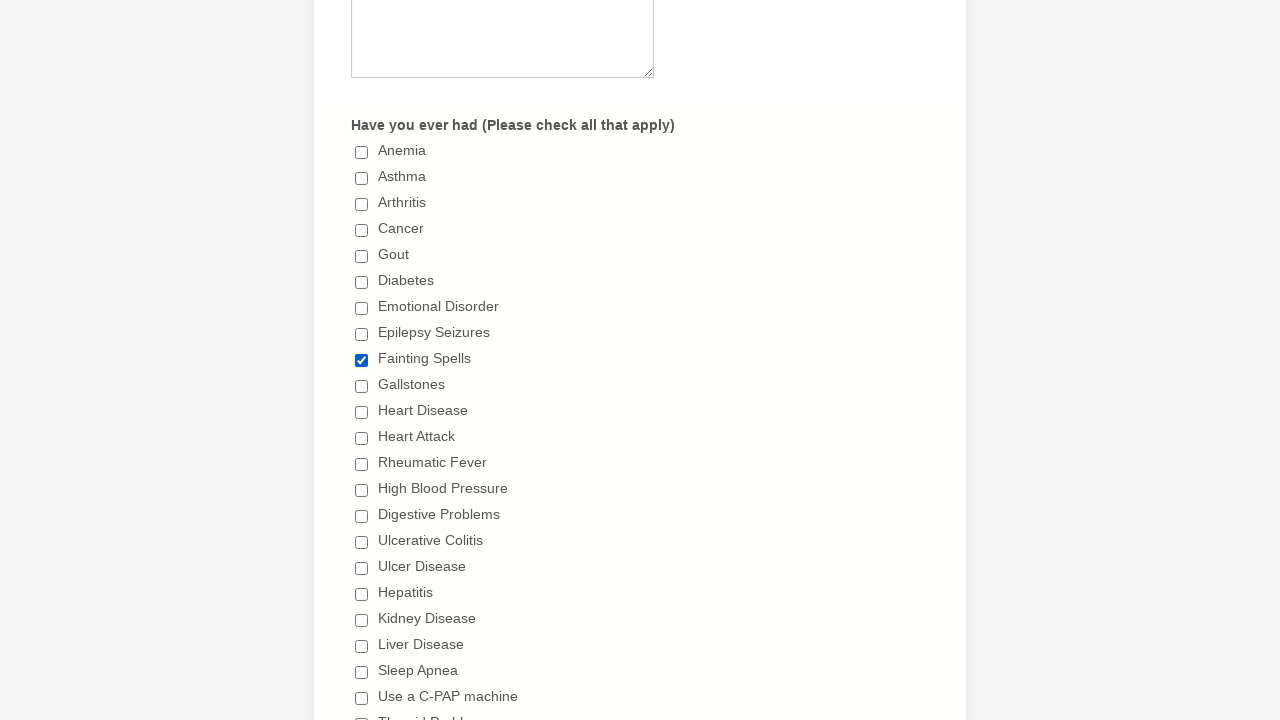

Verified 'Fainting Spells' checkbox is selected
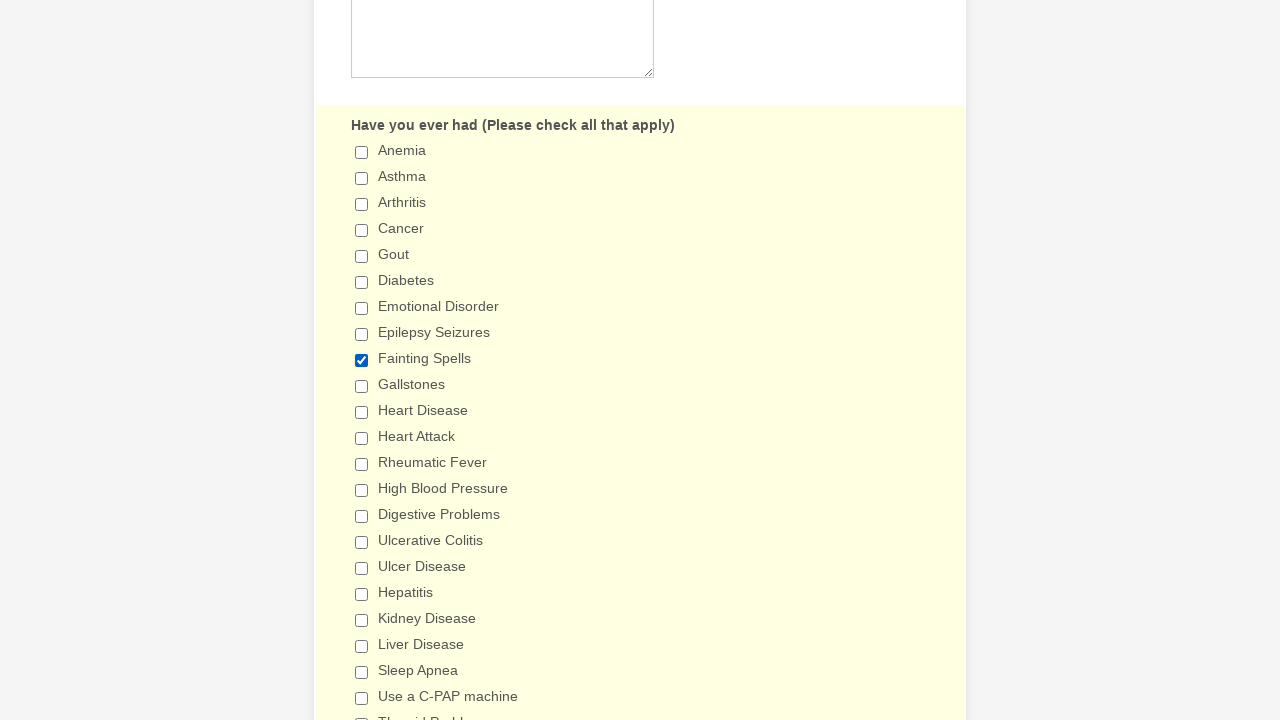

Clicked 'Fainting Spells' checkbox again to deselect at (362, 360) on input[value='Fainting Spells']
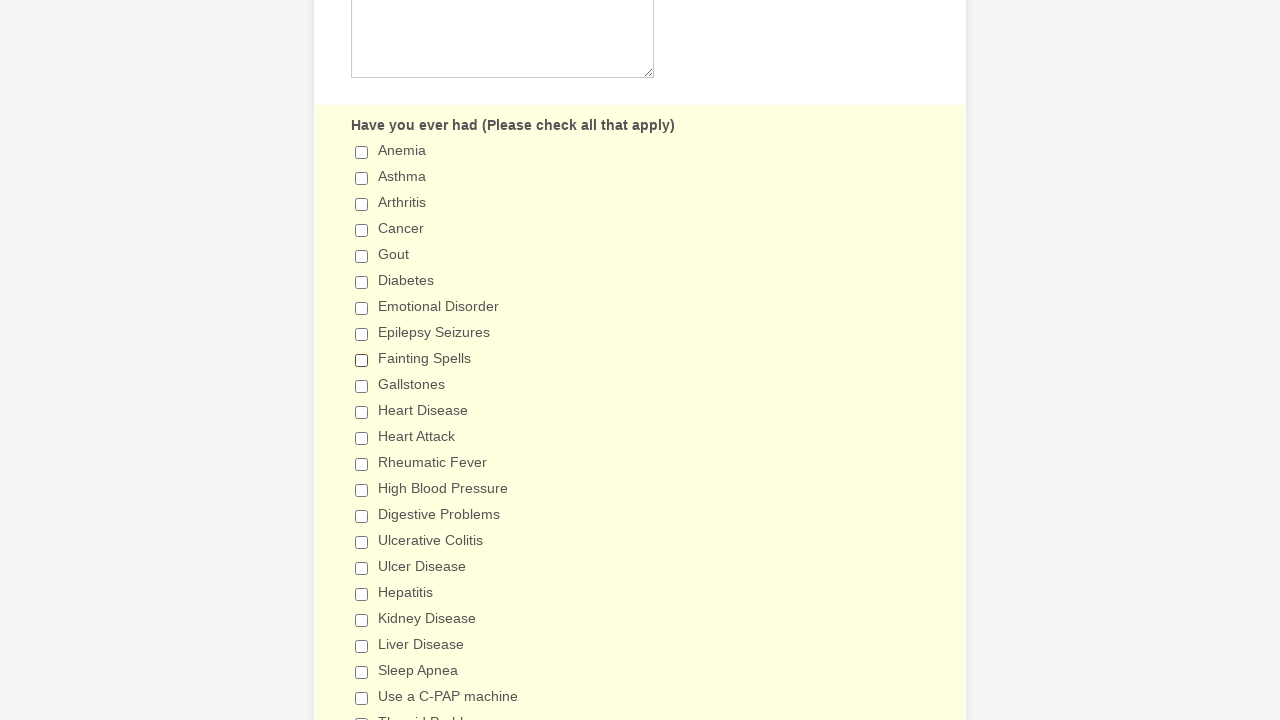

Waited 1 second for checkbox state change
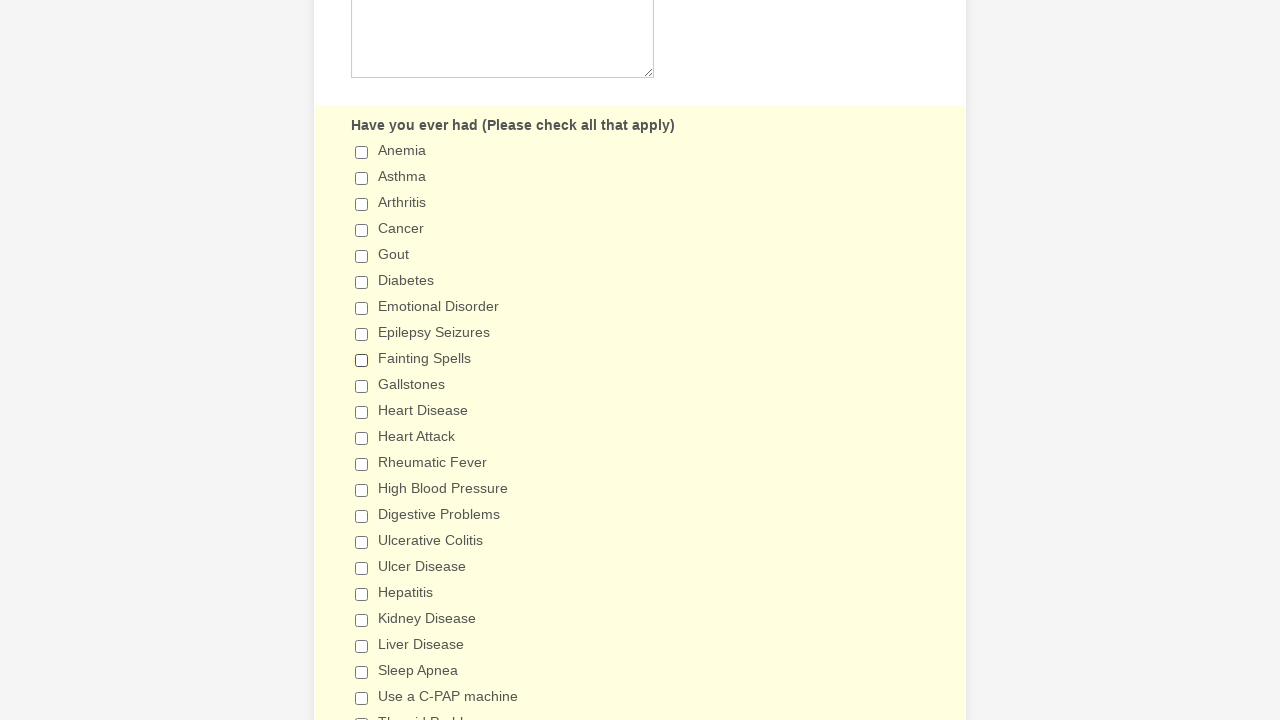

Verified 'Fainting Spells' checkbox is deselected
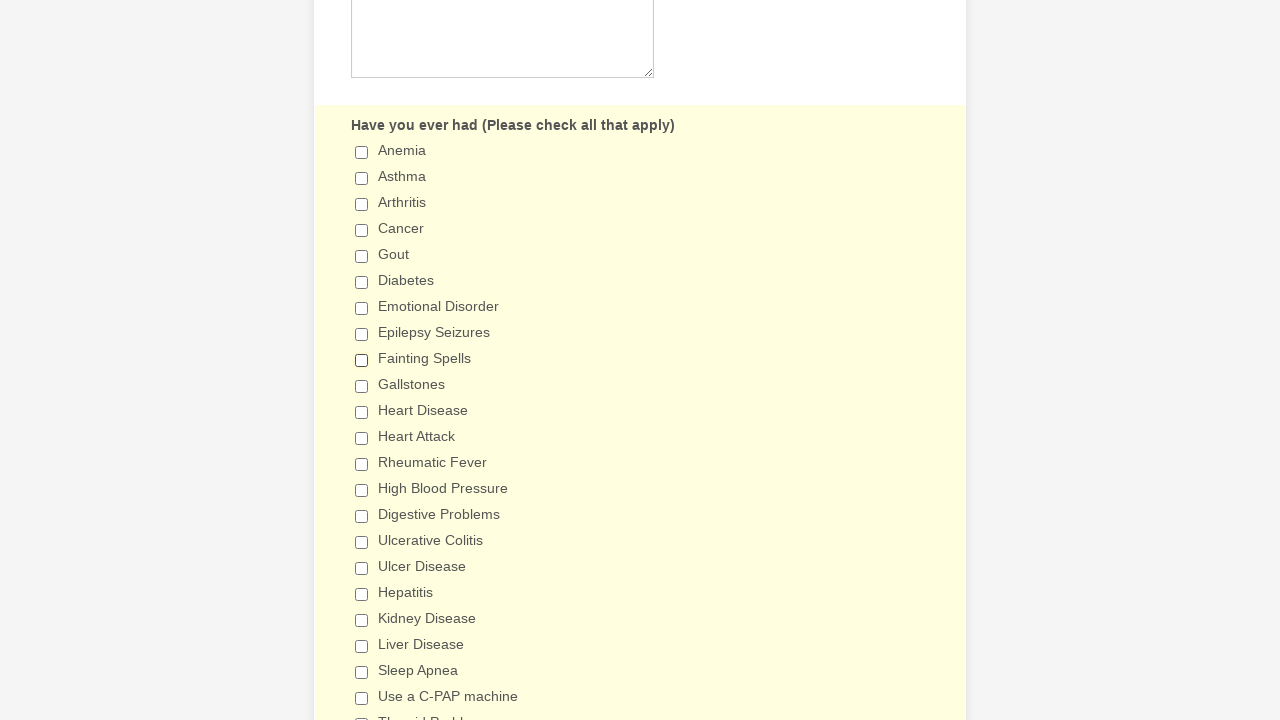

Clicked on 'I have a strict diet' radio button at (362, 361) on input[value='I have a strict diet']
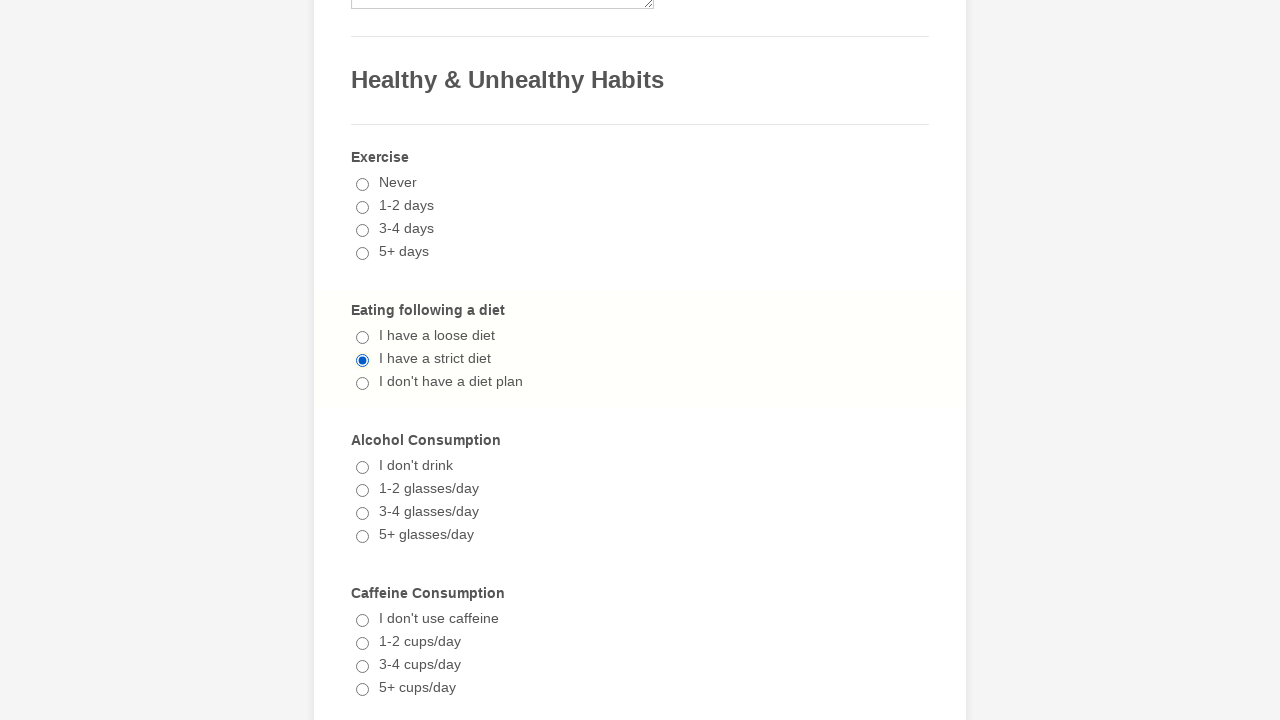

Verified 'I have a strict diet' radio button is selected
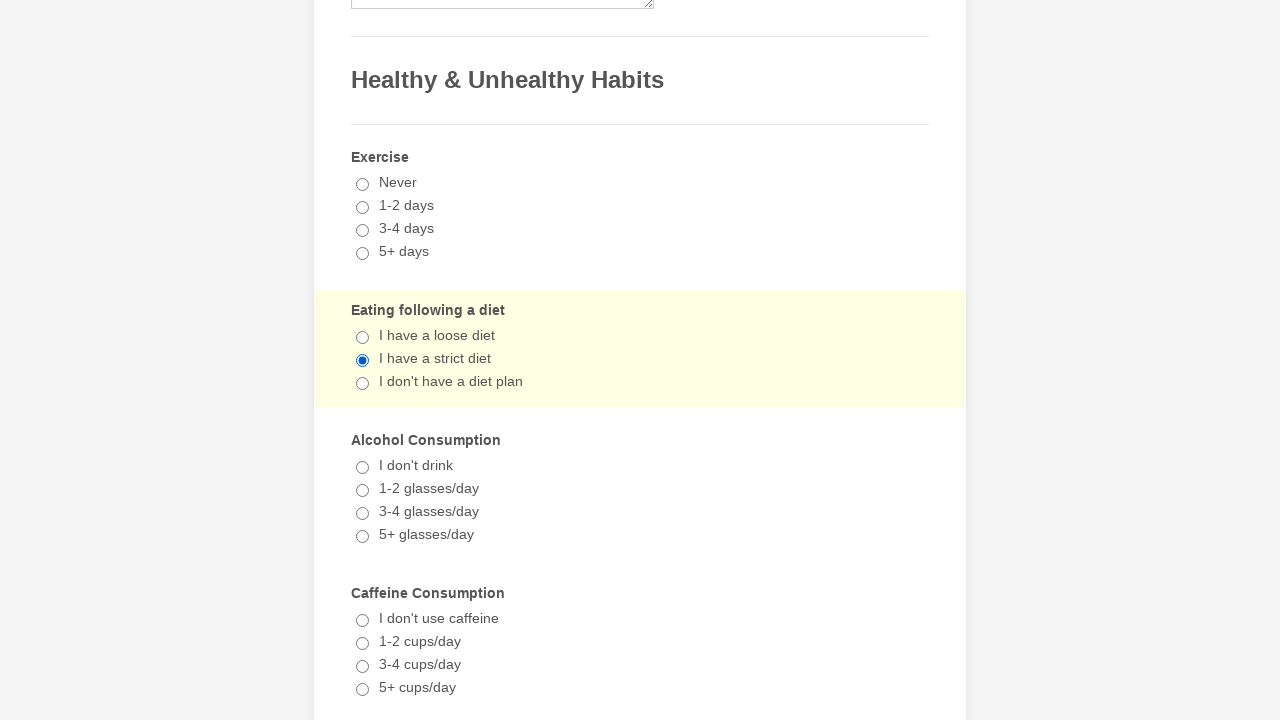

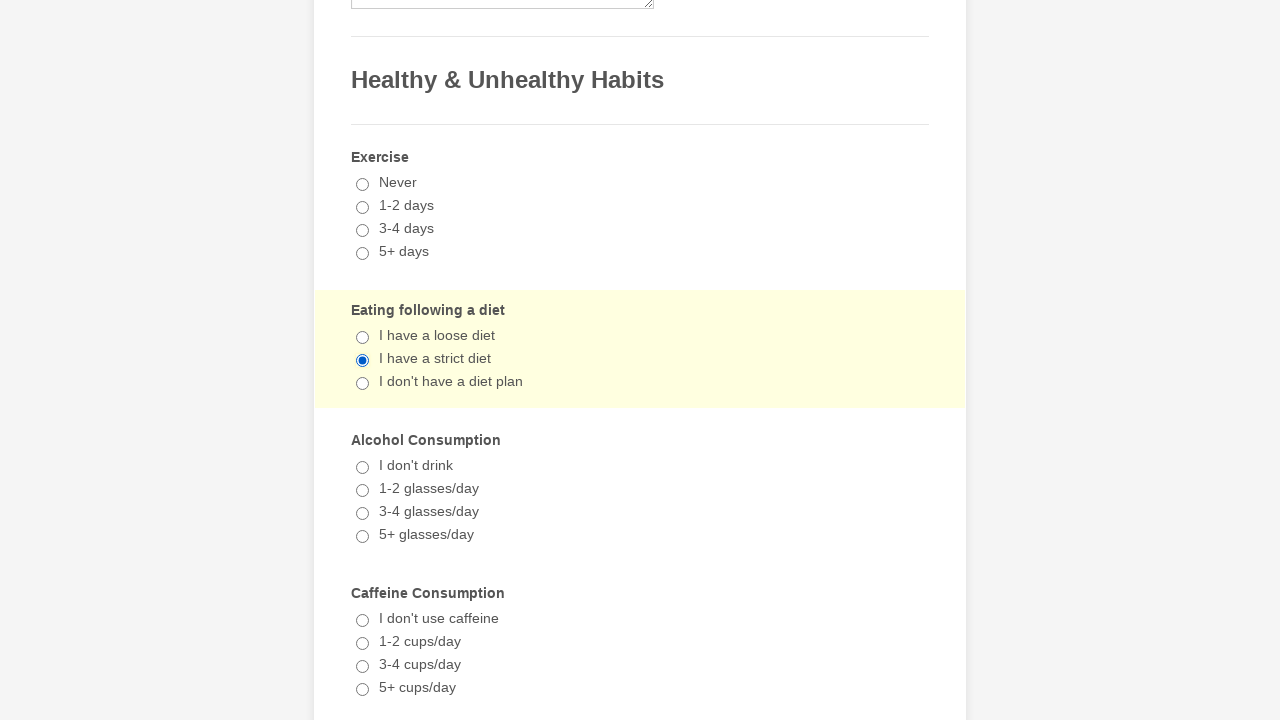